Tests the search functionality on RT Russian website by clicking the search button, typing a random search query, and submitting the search.

Starting URL: https://russian.rt.com

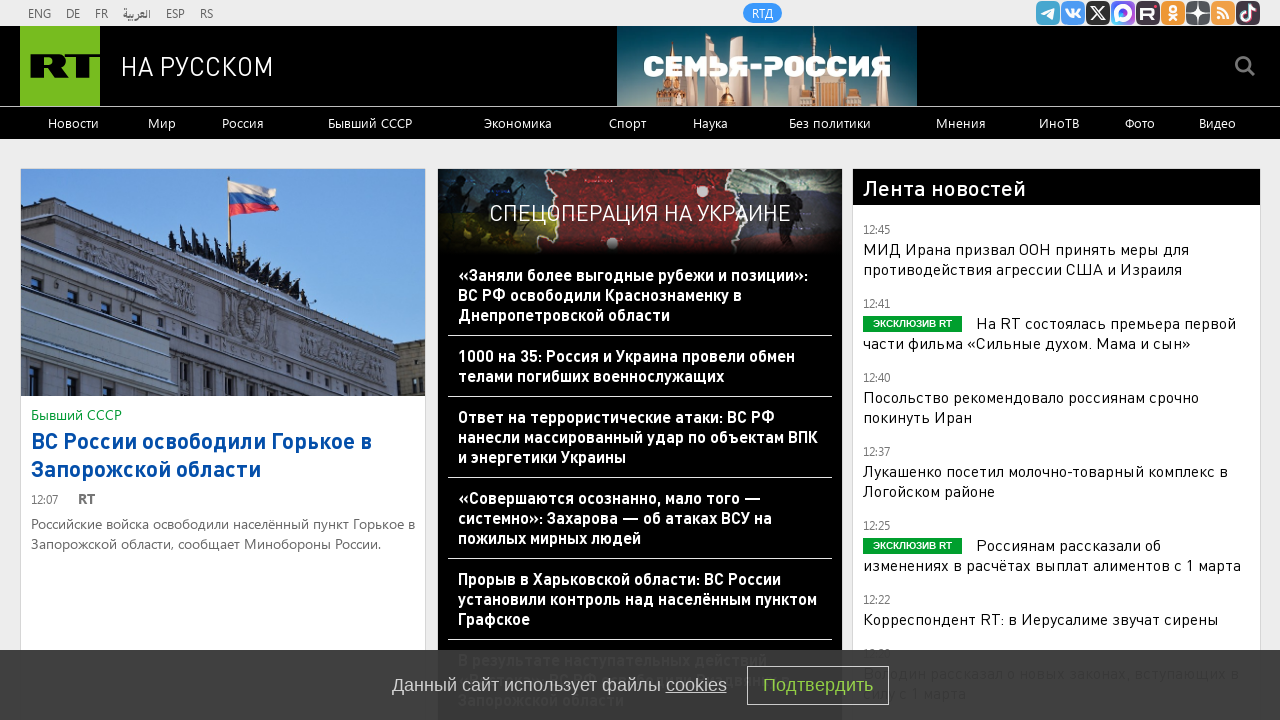

Clicked search button to open search field at (1245, 66) on div.search__submit-top
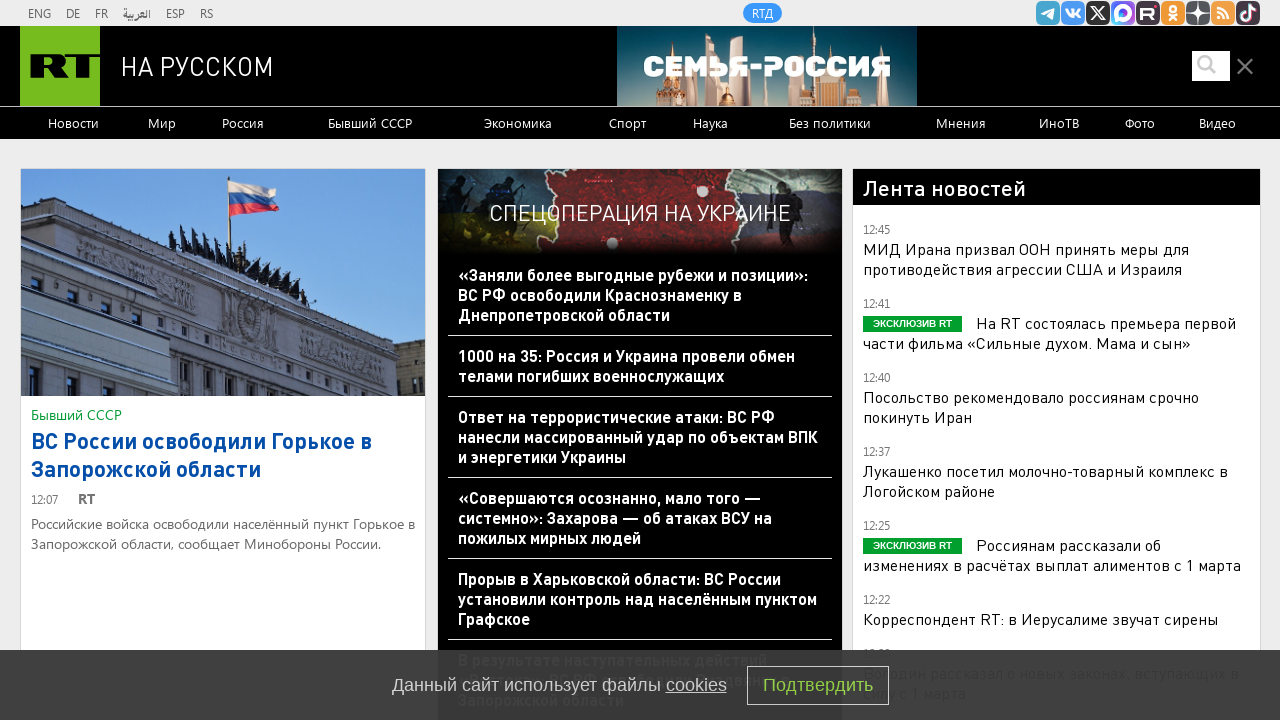

Typed search query: 'новости политика экономика' on #search_input_field-top
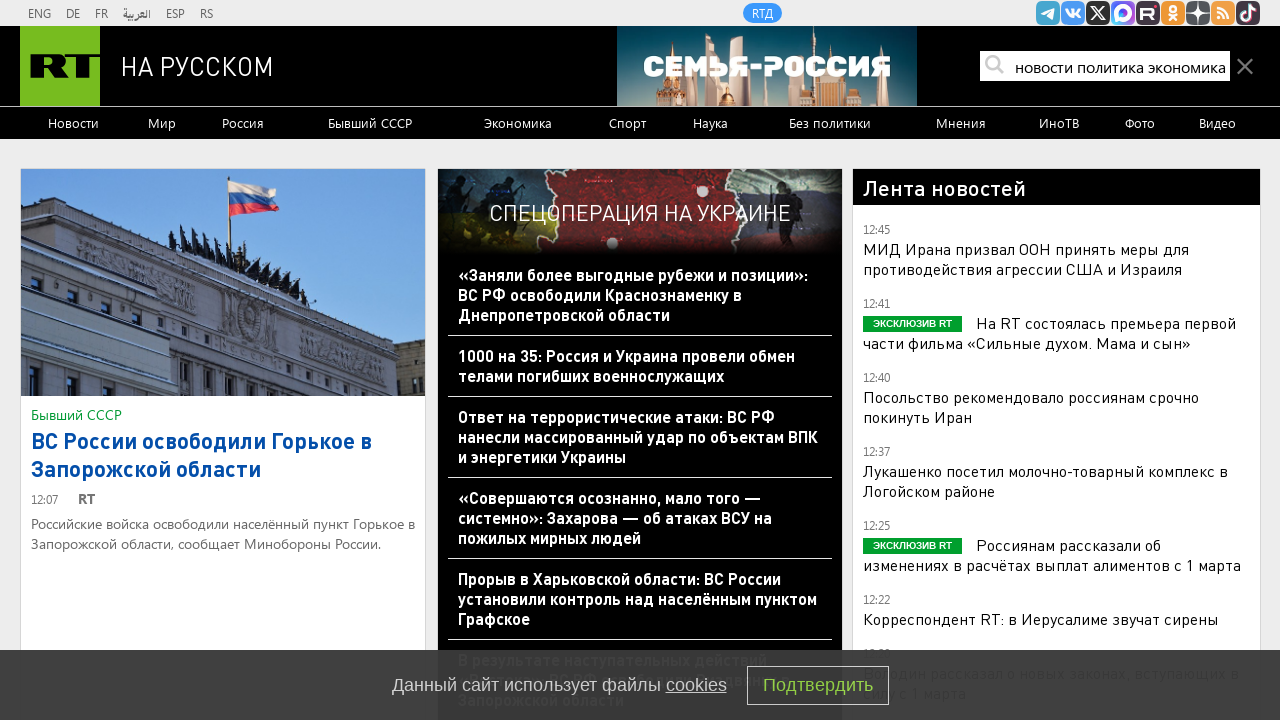

Pressed Enter to submit search on #search_input_field-top
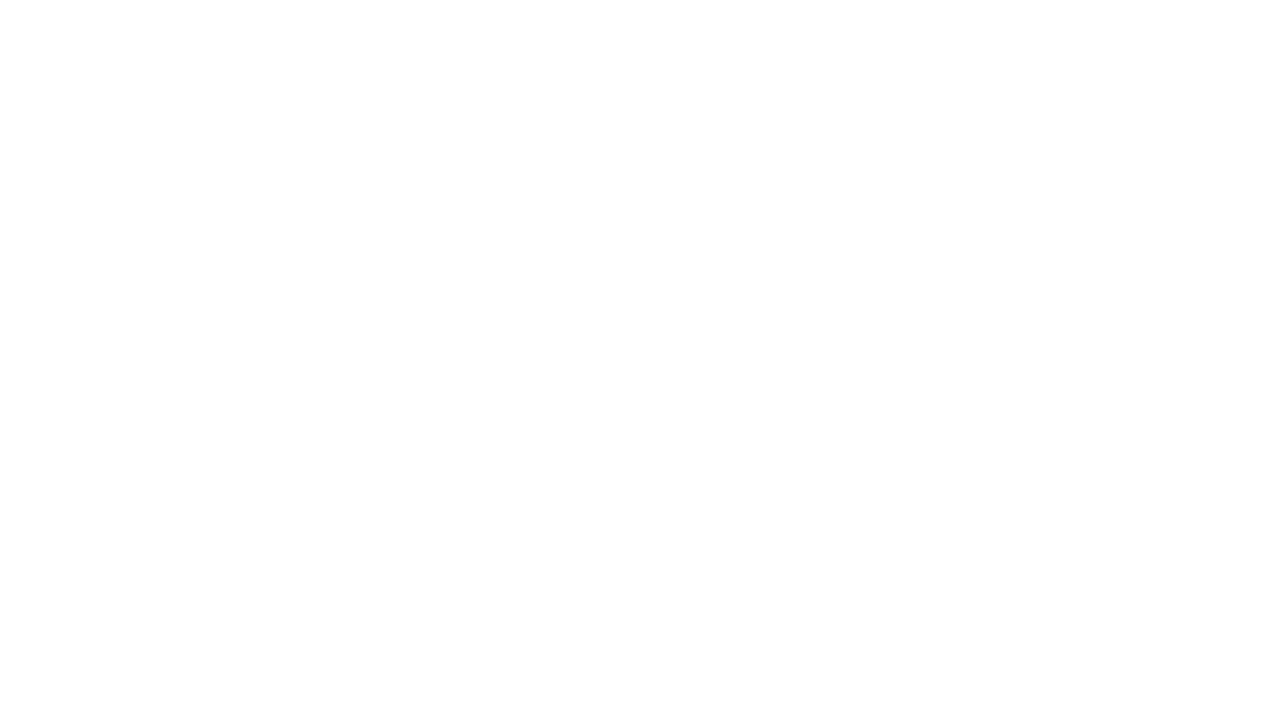

Search results page loaded
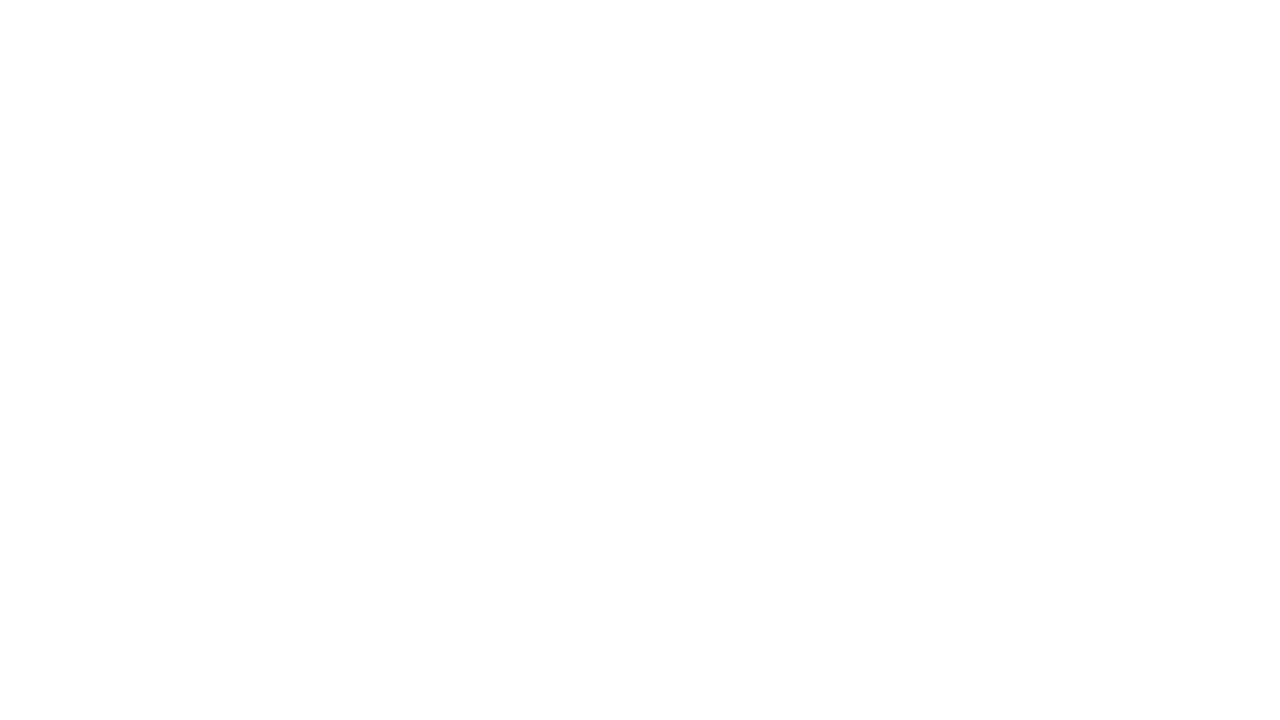

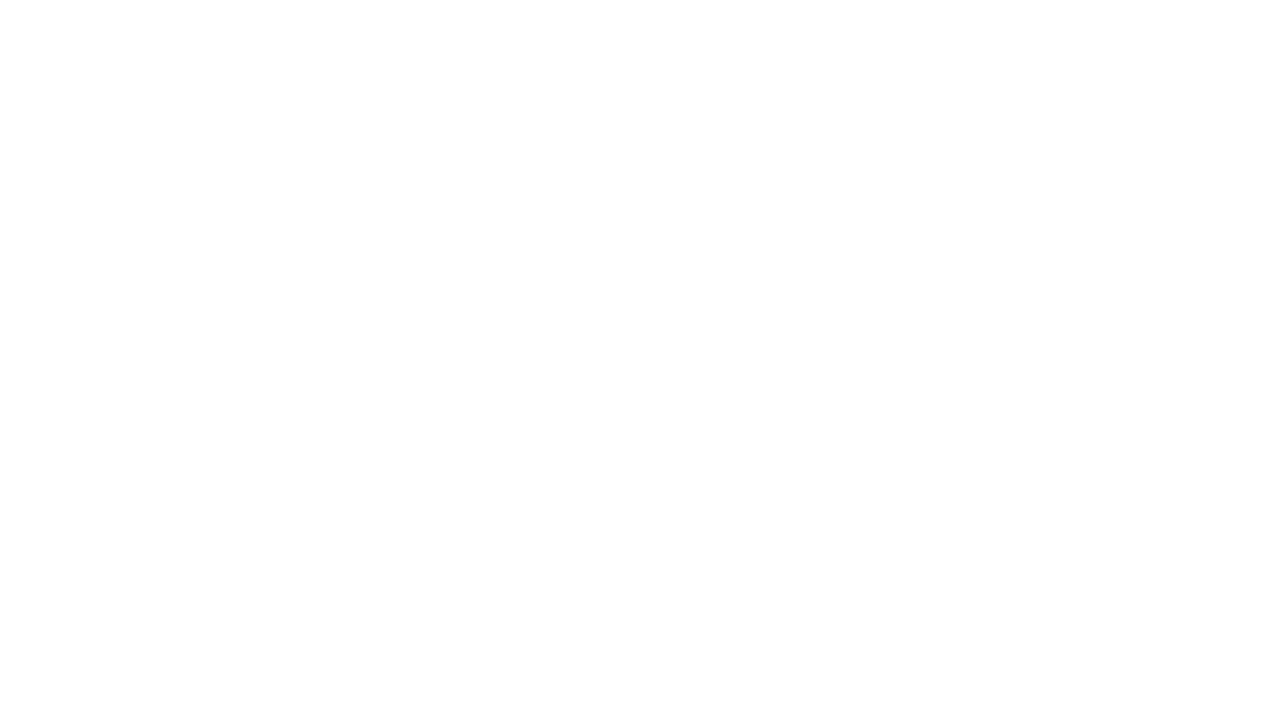